Tests double-click functionality on a button element by performing a double-click action on a "Yes" button

Starting URL: https://demoapps.qspiders.com/ui/button/buttonDouble?sublist=2

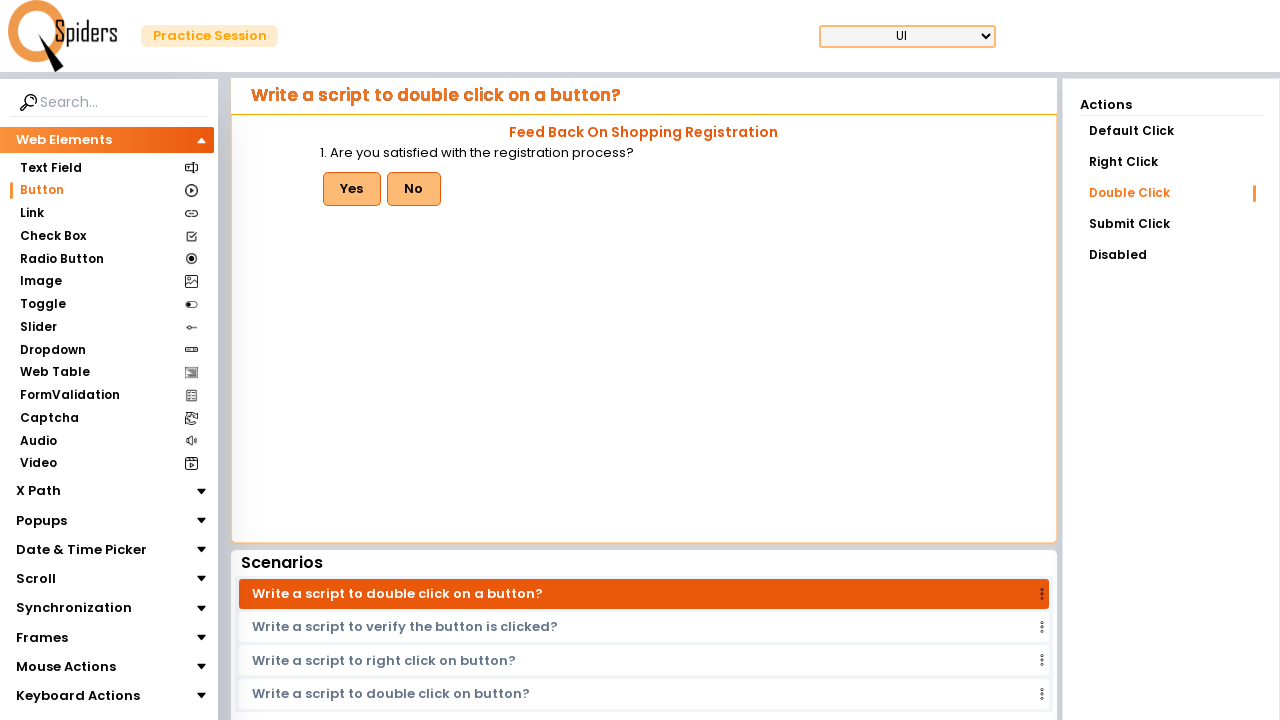

Double-clicked the 'Yes' button to test double-click functionality at (352, 189) on (//button[text()='Yes'])[1]
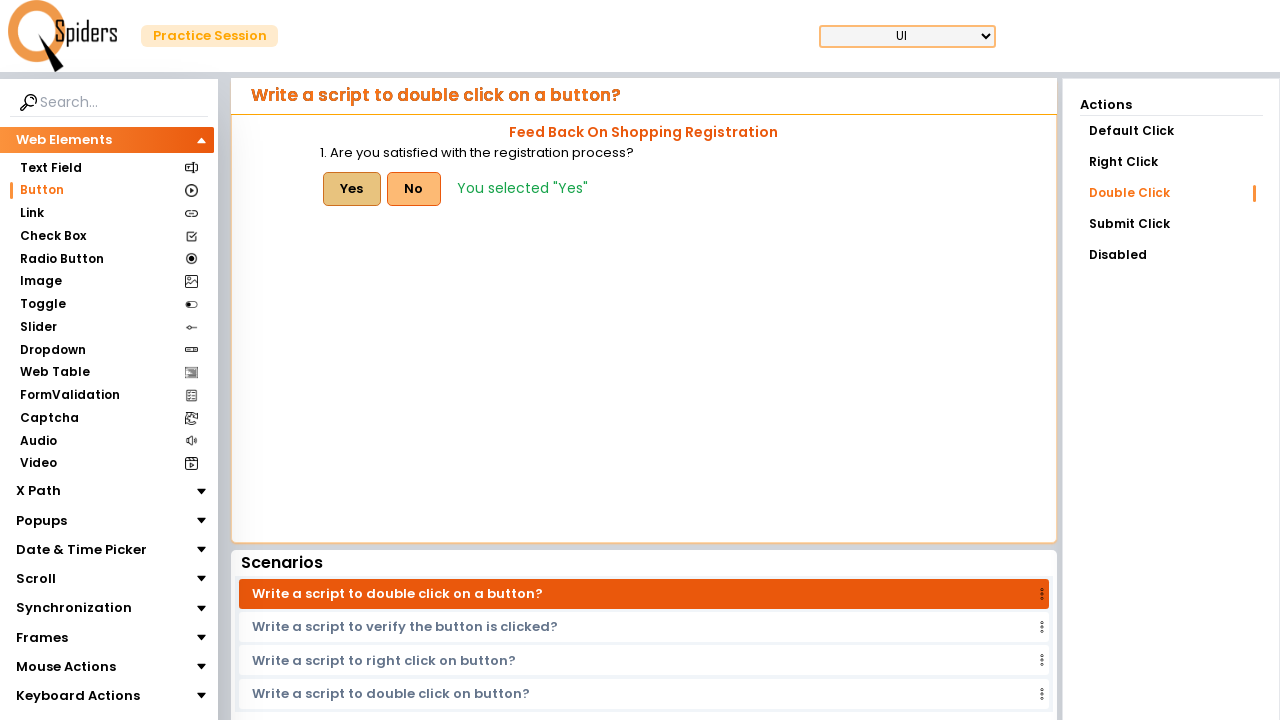

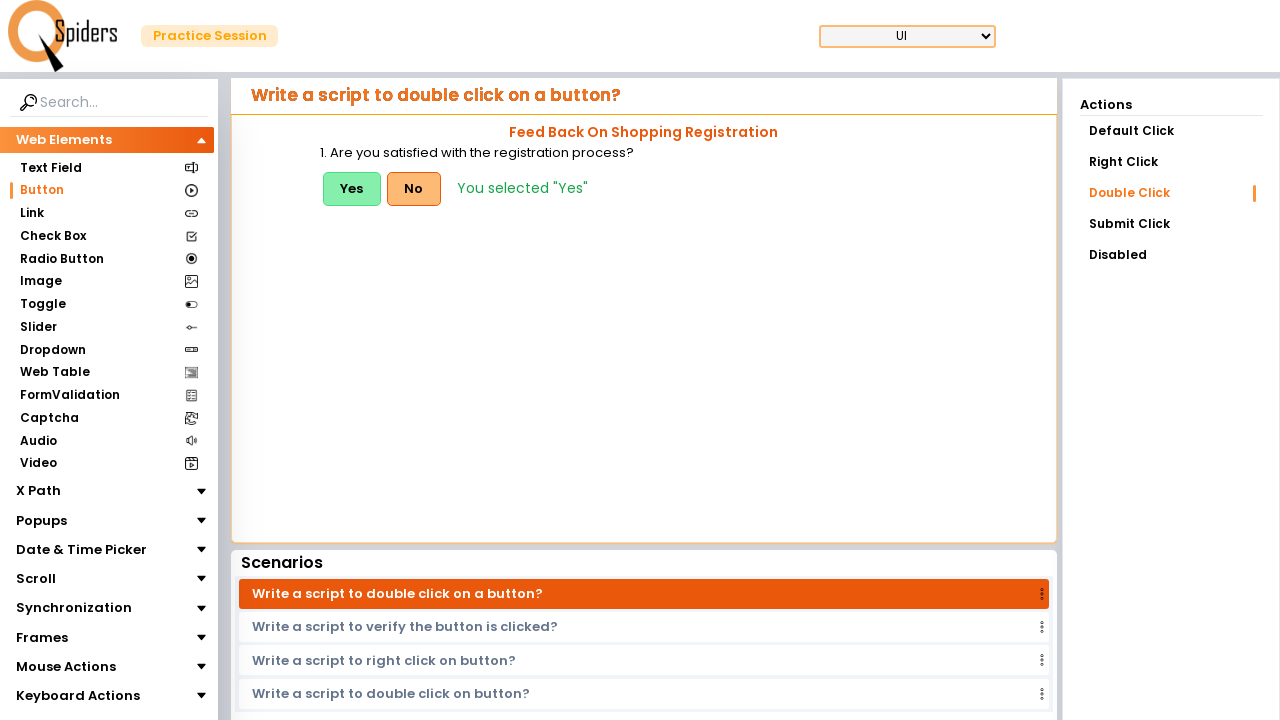